Tests browser window management by repeatedly maximizing and minimizing the window, then retrieves and verifies the page title and URL on the Selenium website.

Starting URL: https://www.selenium.dev/

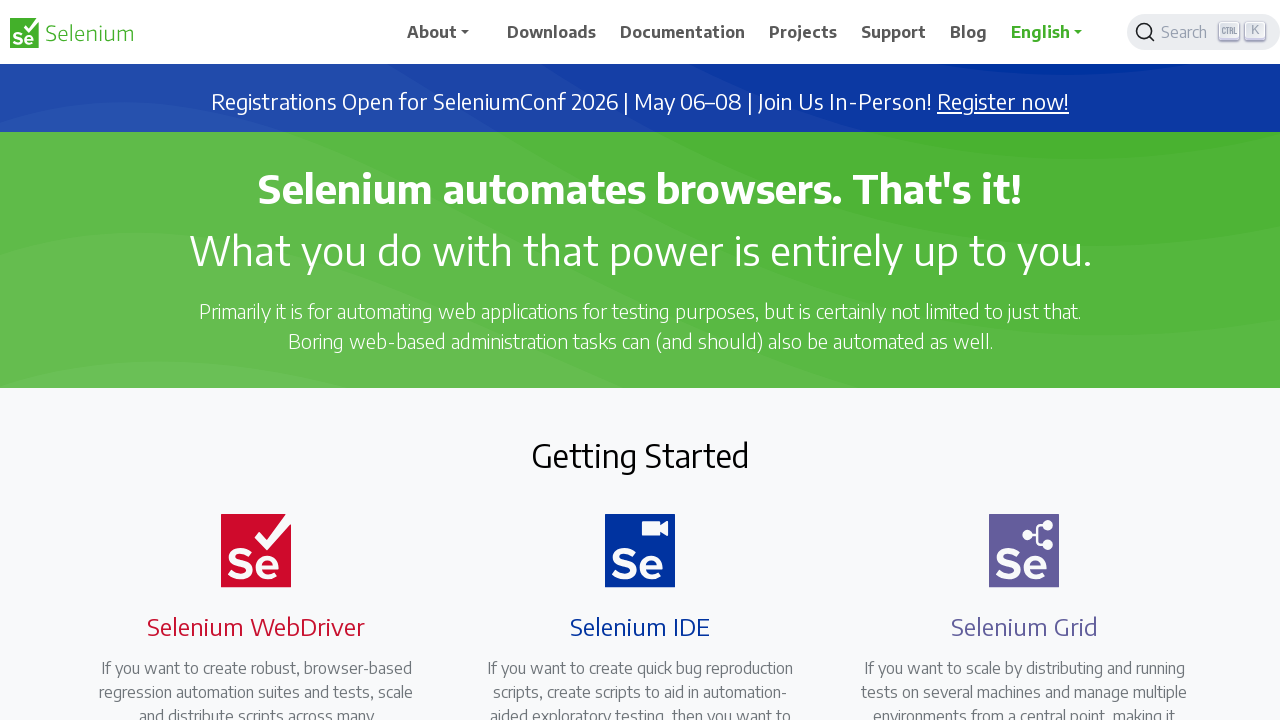

Maximized browser window to 1920x1080
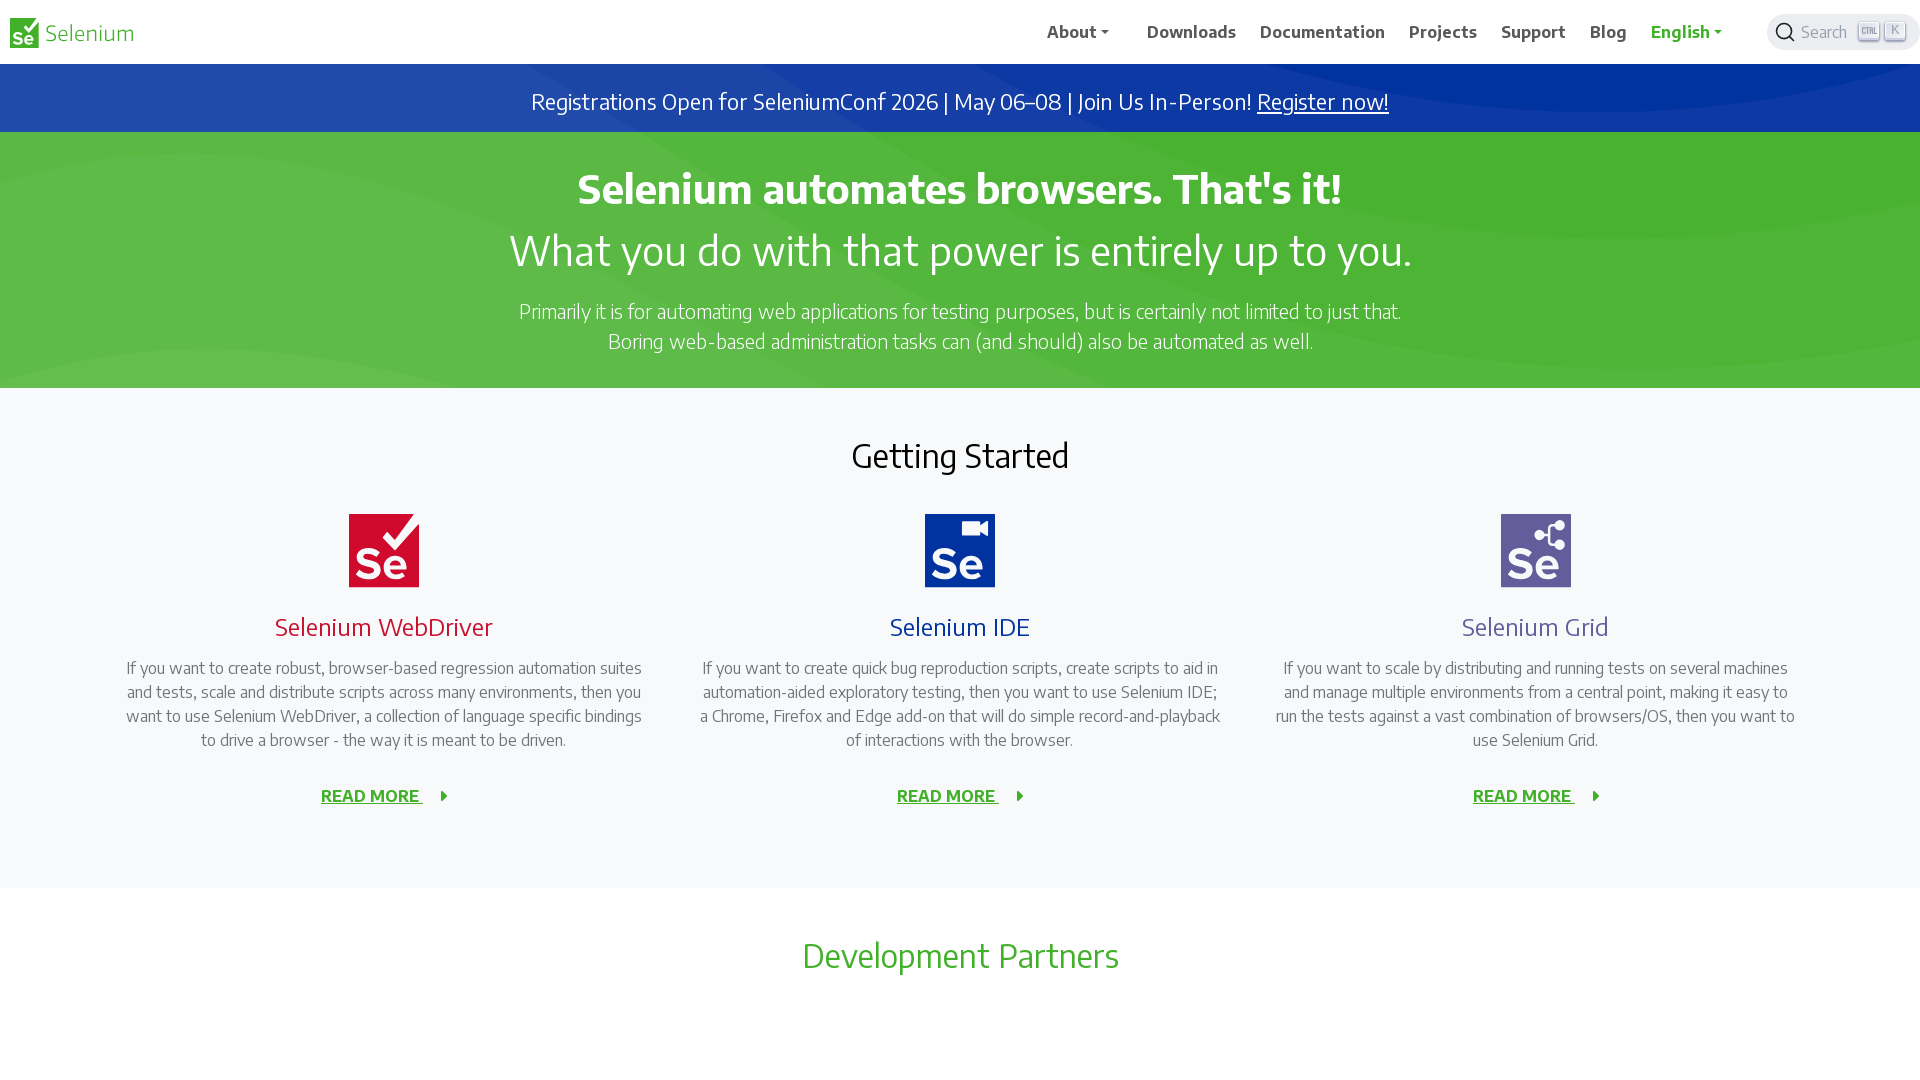

Minimized browser window to 800x600
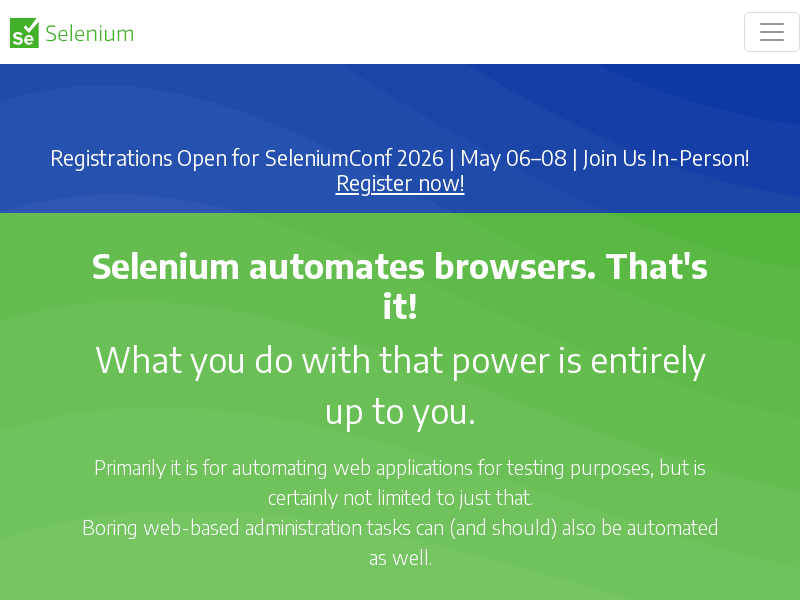

Maximized browser window to 1920x1080
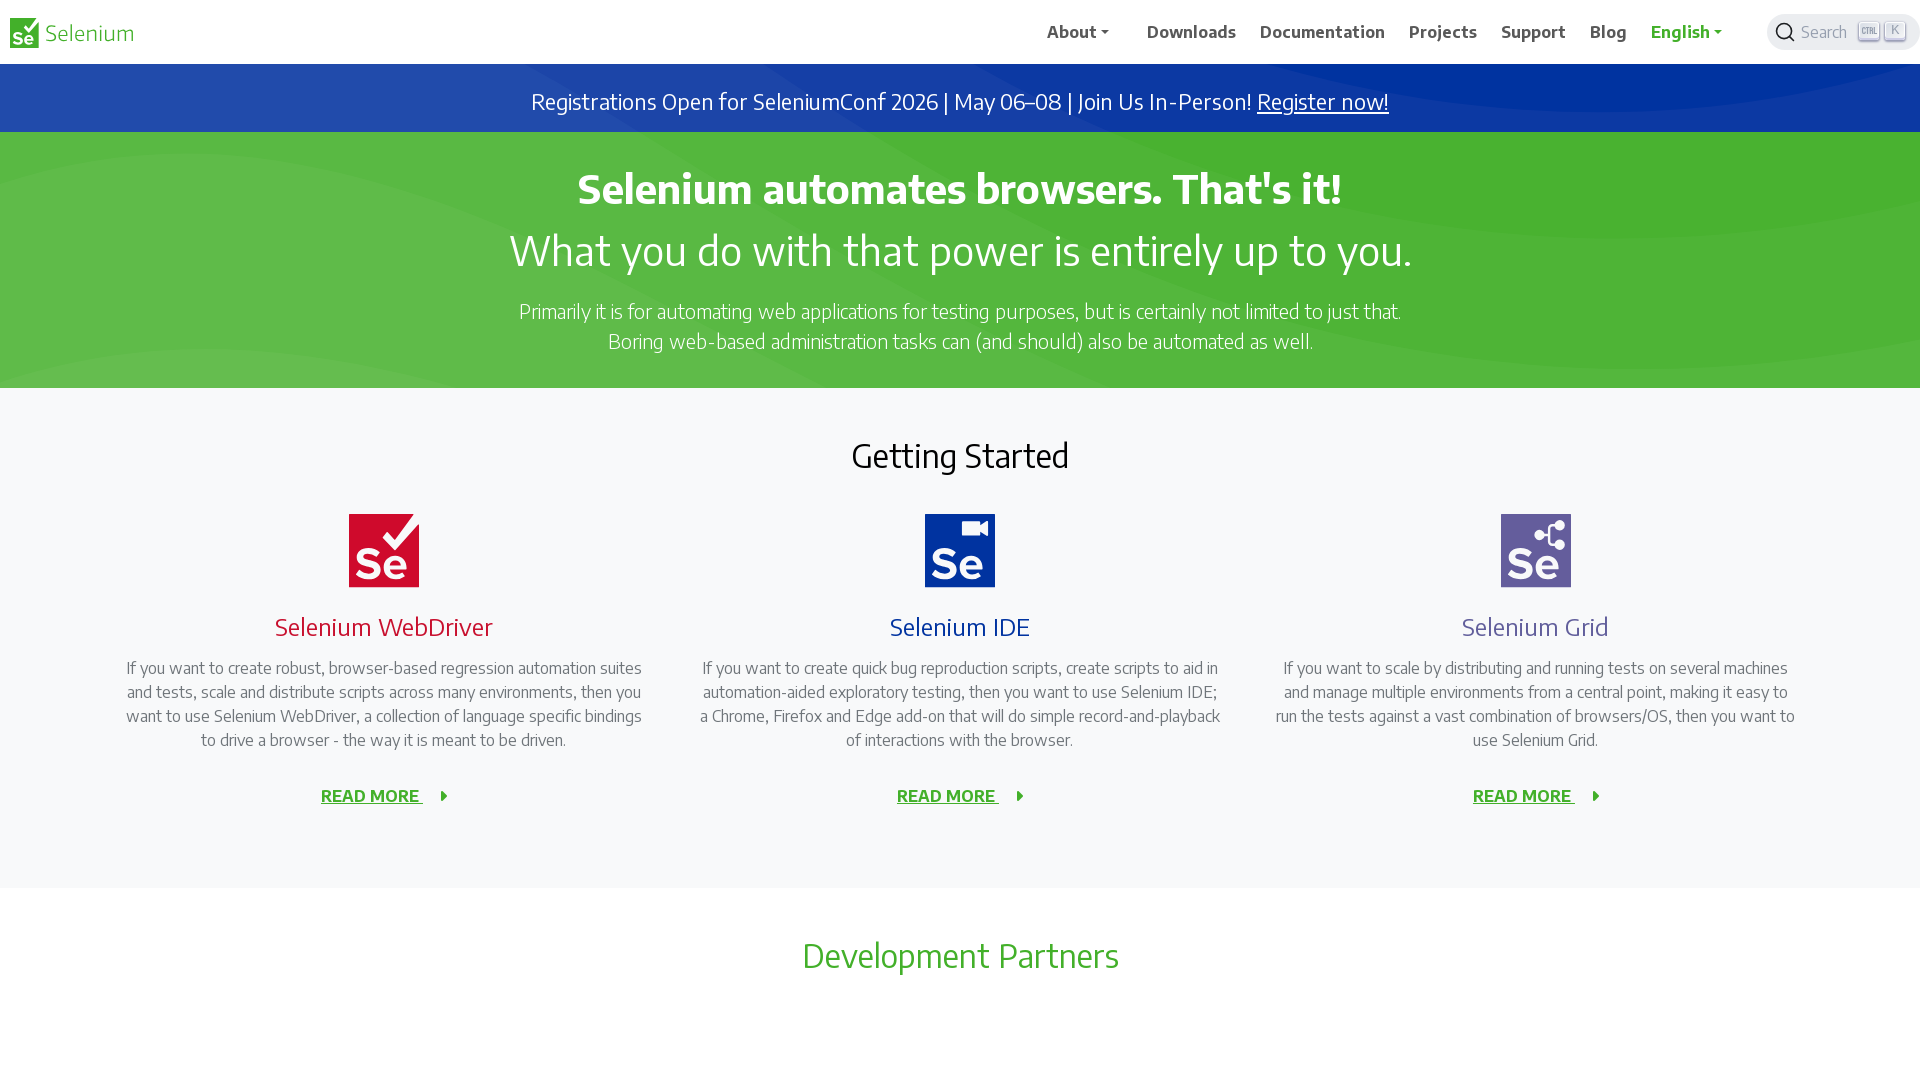

Minimized browser window to 800x600
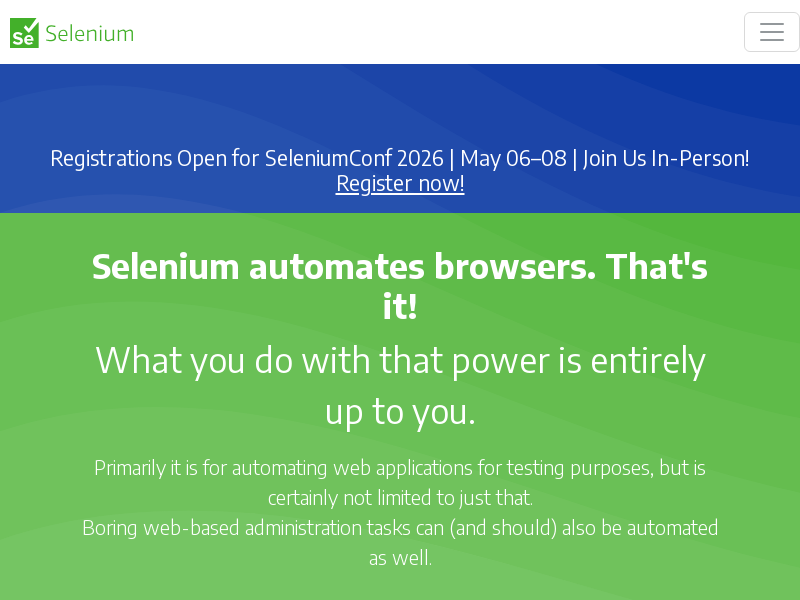

Maximized browser window to 1920x1080
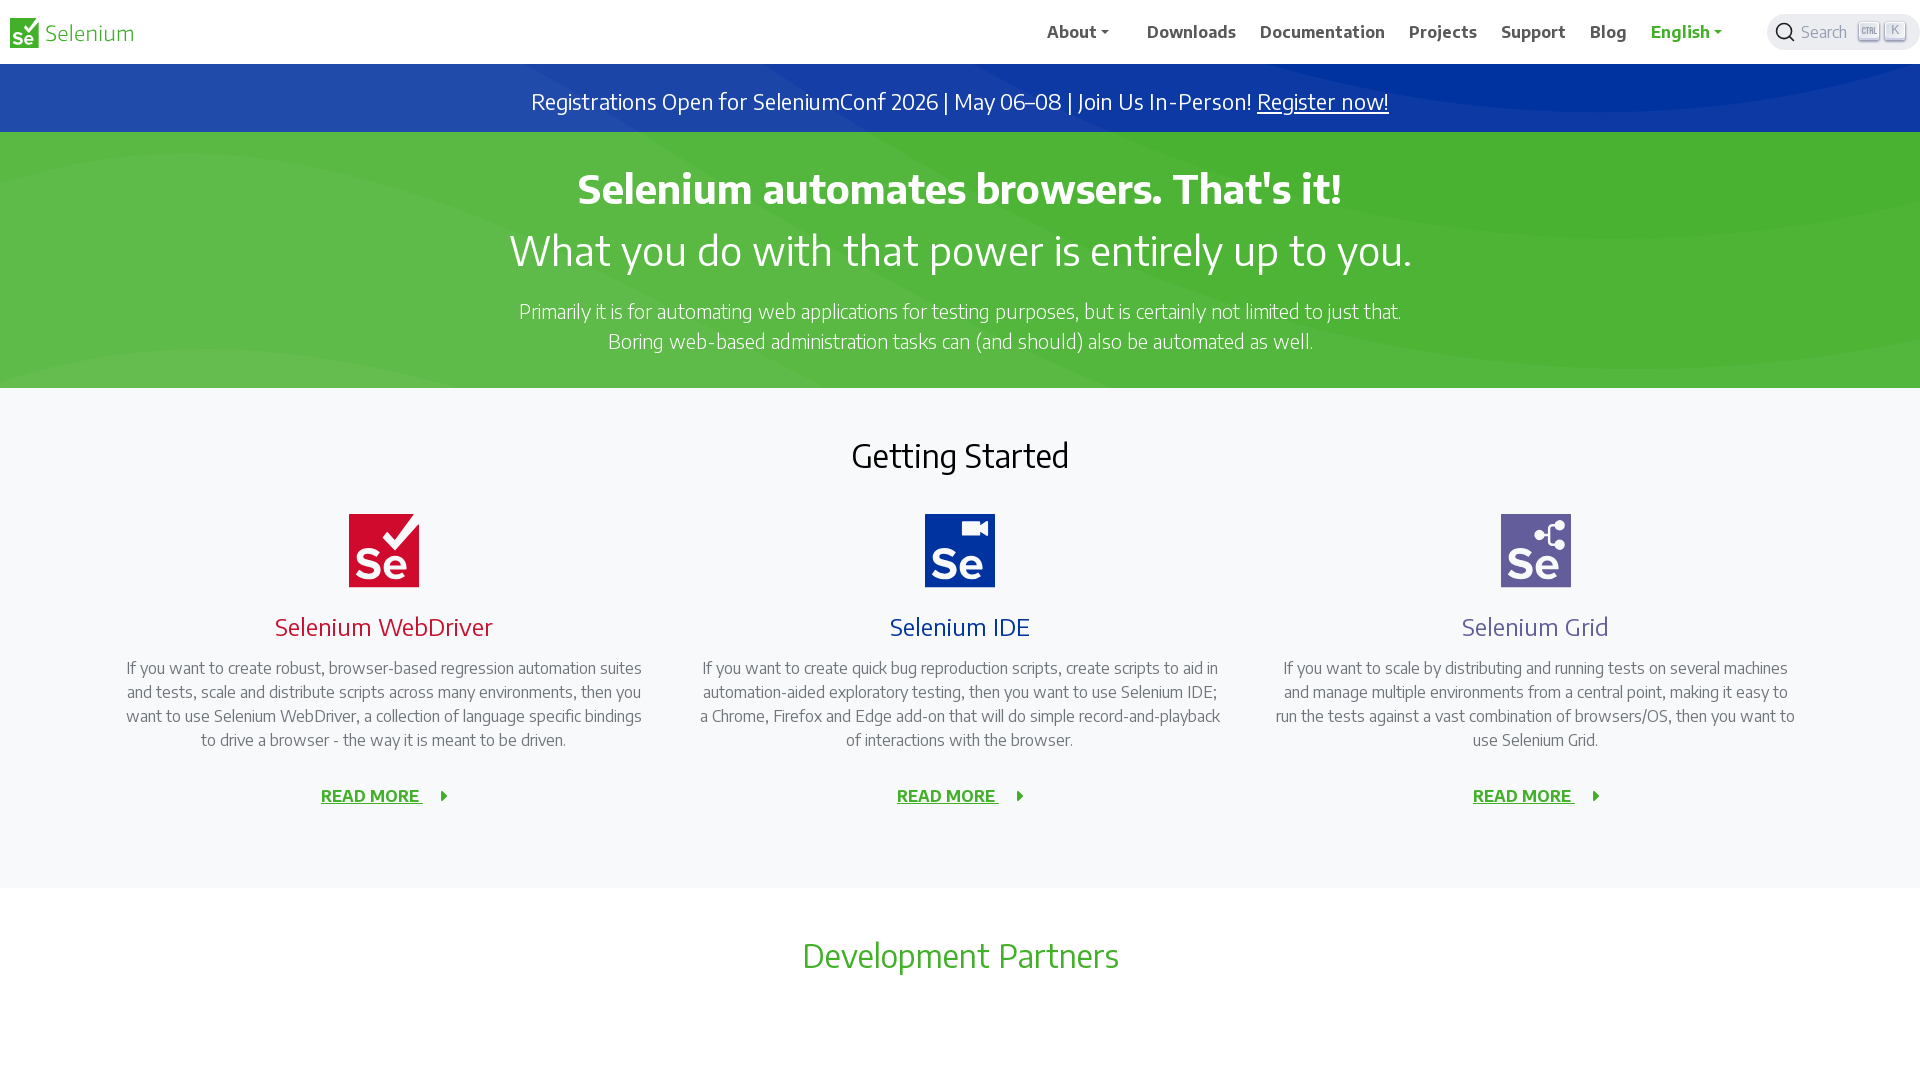

Minimized browser window to 800x600
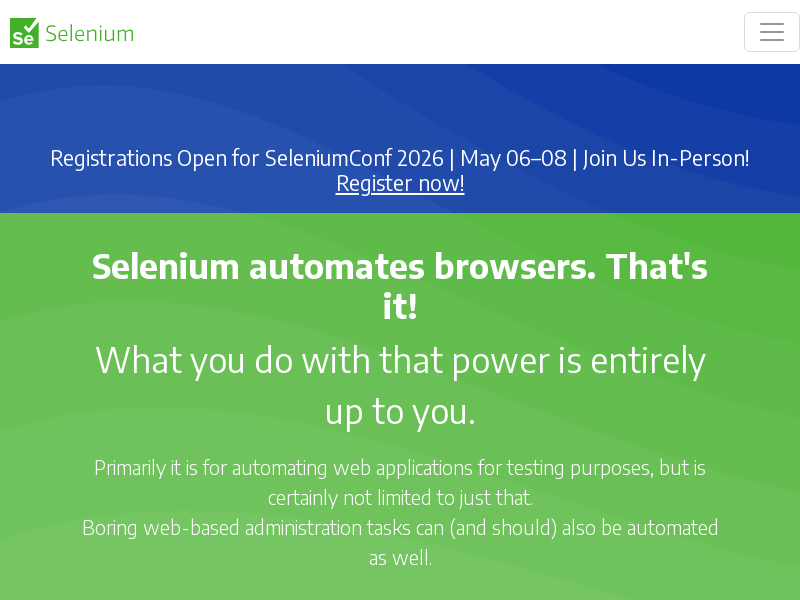

Retrieved page title: Selenium
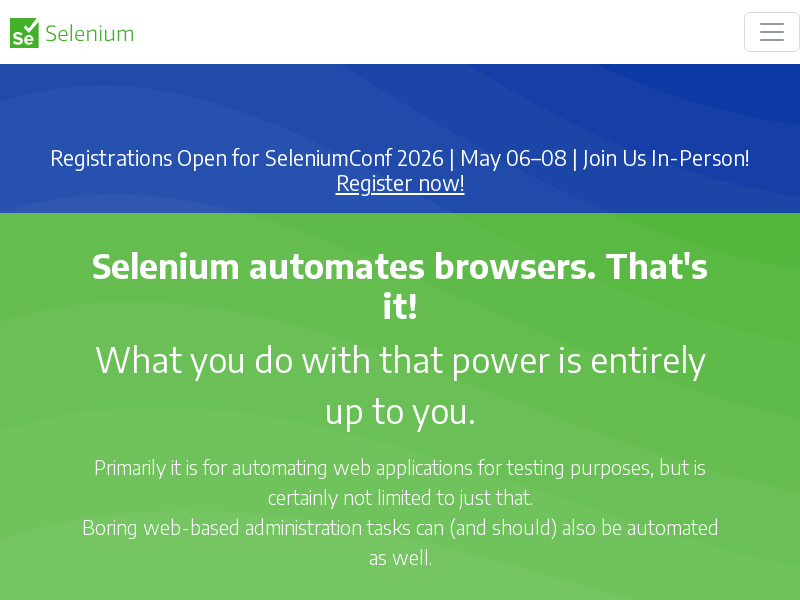

Retrieved current URL: https://www.selenium.dev/
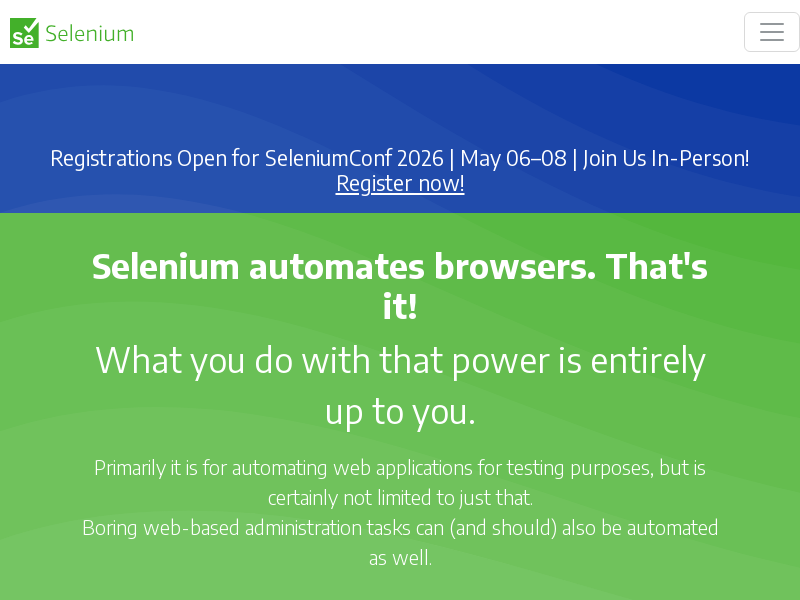

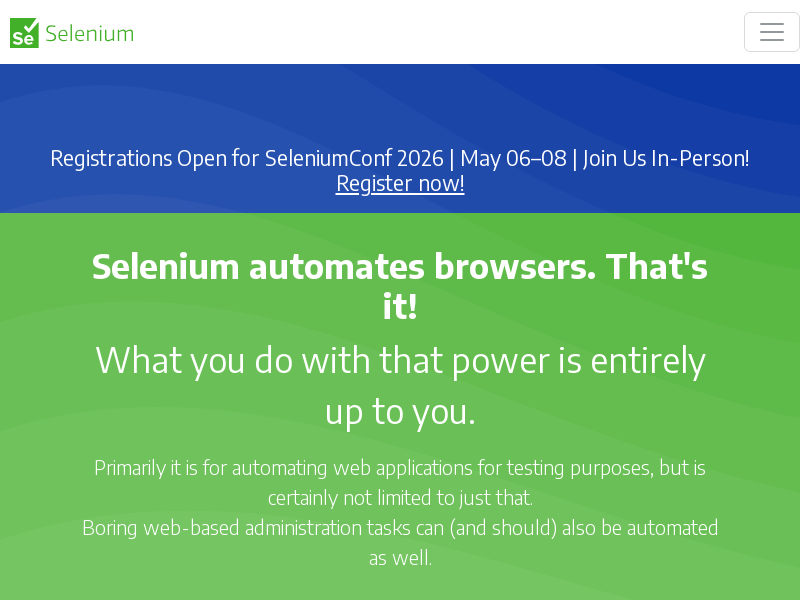